Tests emoji picker functionality by switching to an iframe, clicking the second emoji category tab, and then clicking all emojis within that category before returning to the parent frame.

Starting URL: https://www.jqueryscript.net/demo/Easy-iFrame-based-Twitter-Emoji-Picker-Plugin-jQuery-Emoojis/

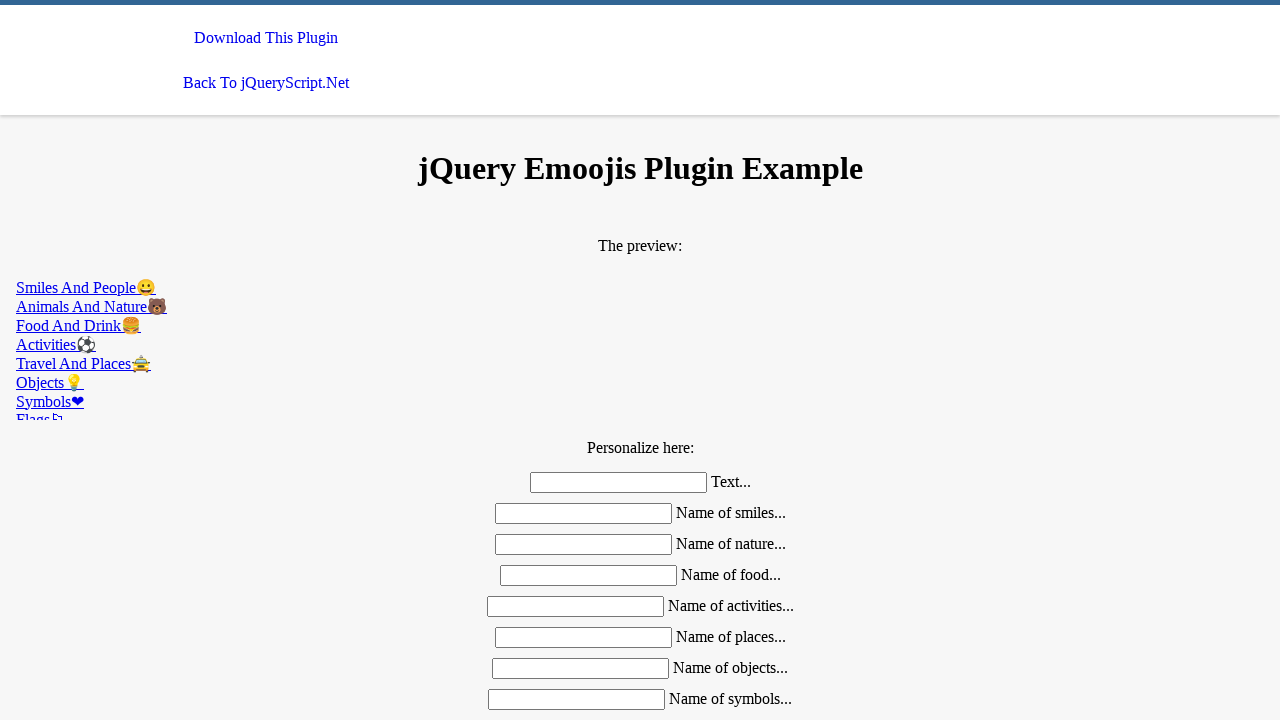

Located emoji picker iframe
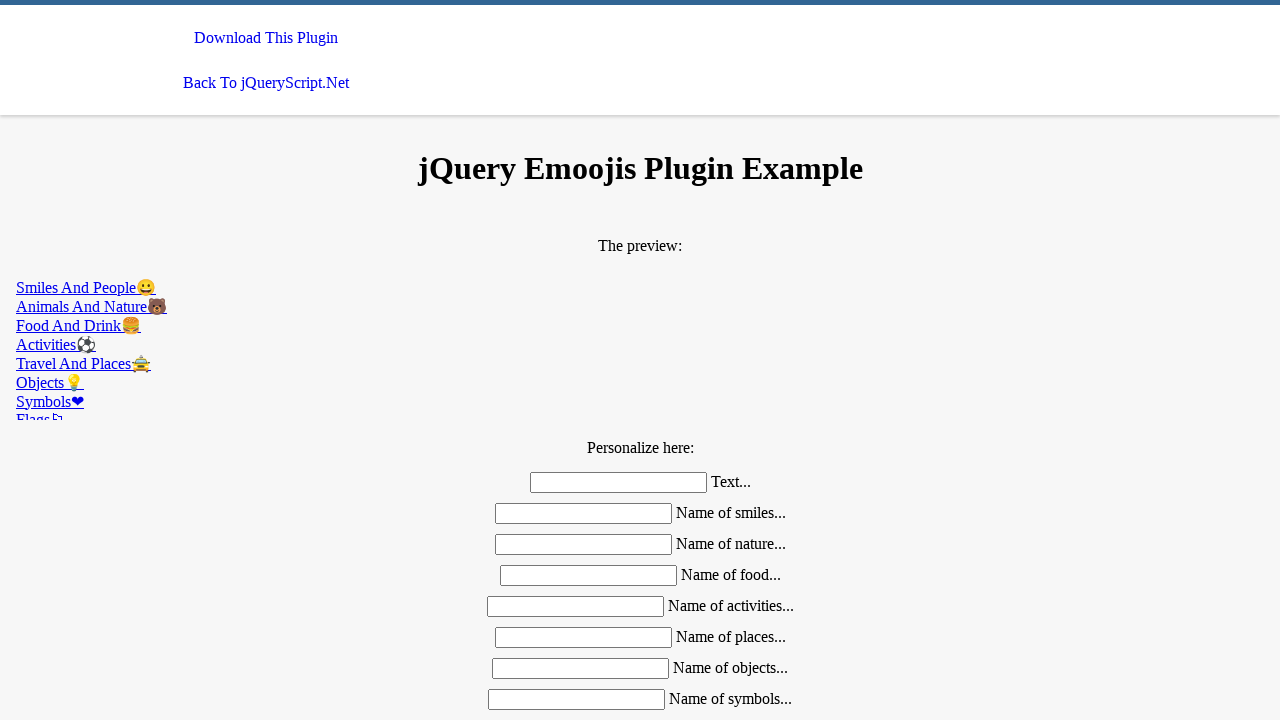

Clicked second emoji category tab (nature) at (640, 288) on #emoojis >> internal:control=enter-frame >> (//a[@class='mdl-tabs__tab'])[1]
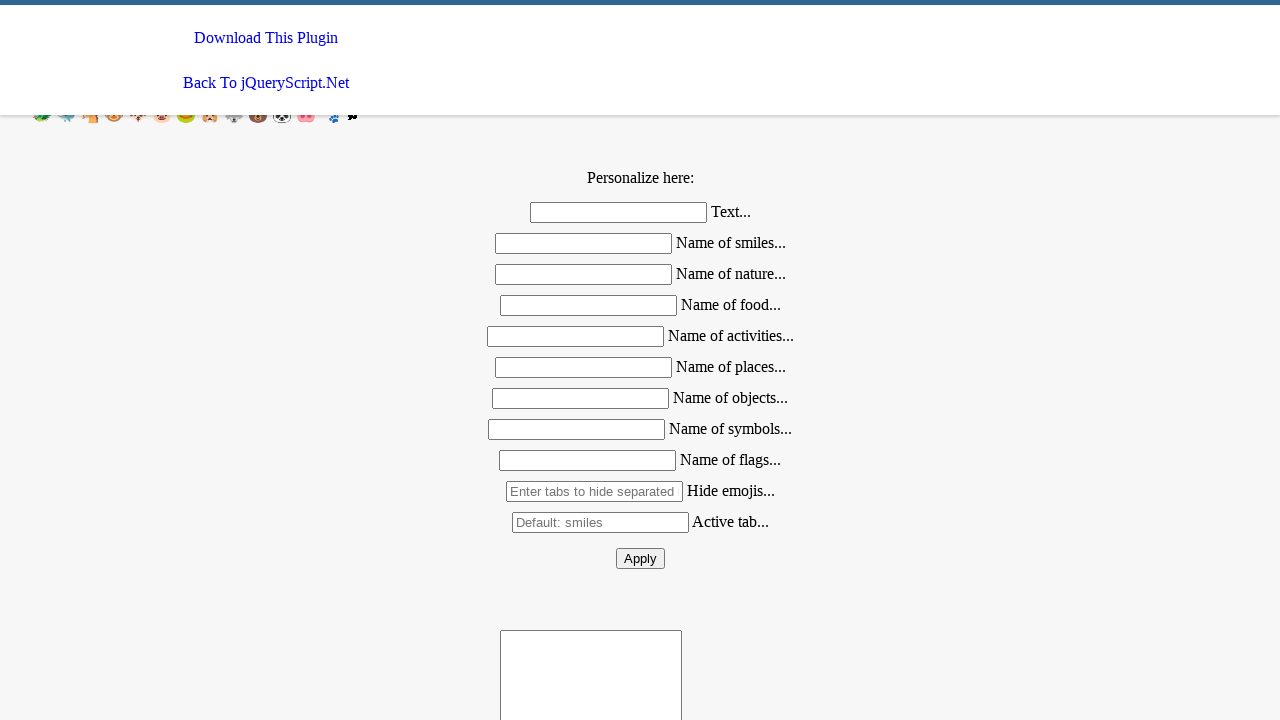

Located all emojis in nature category
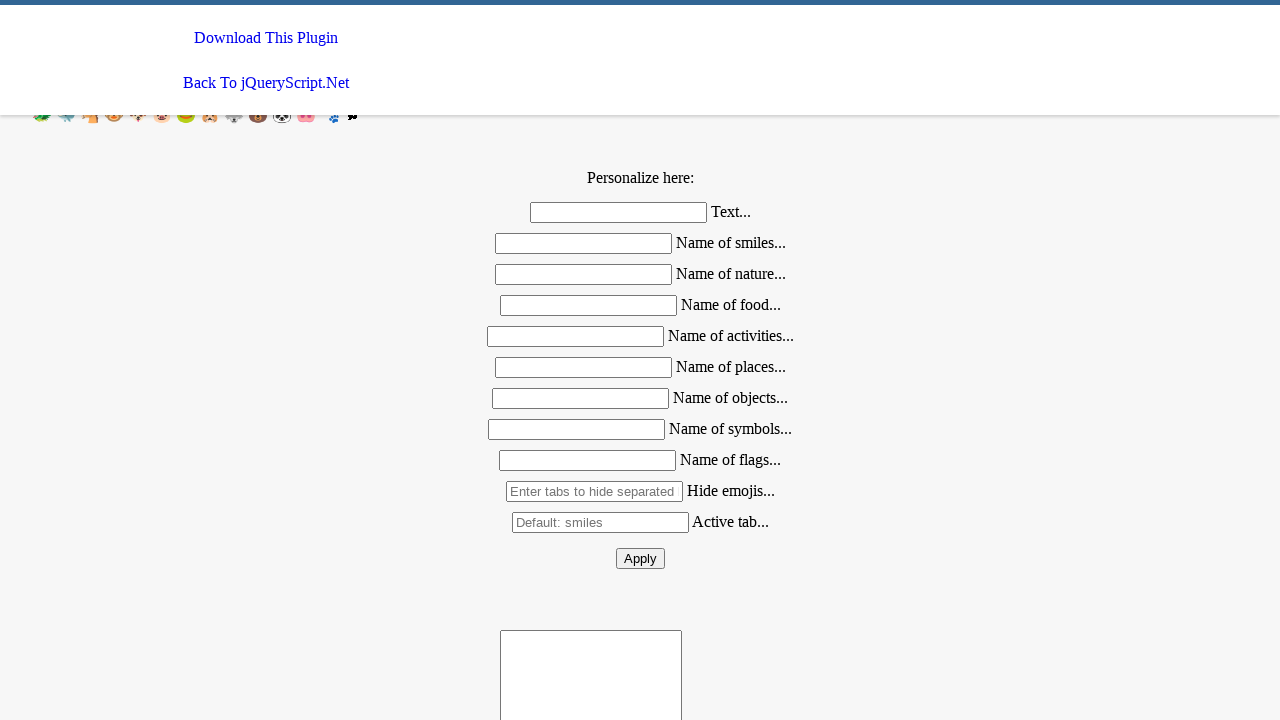

Counted 0 emojis in nature category
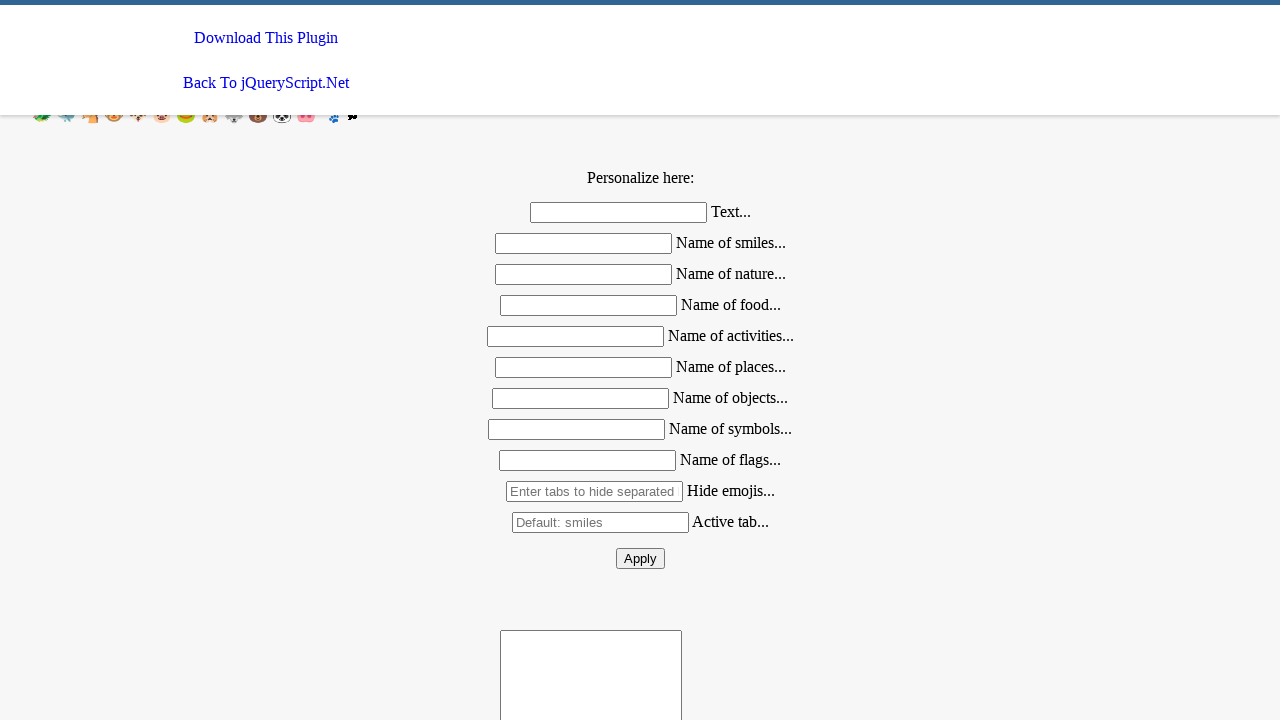

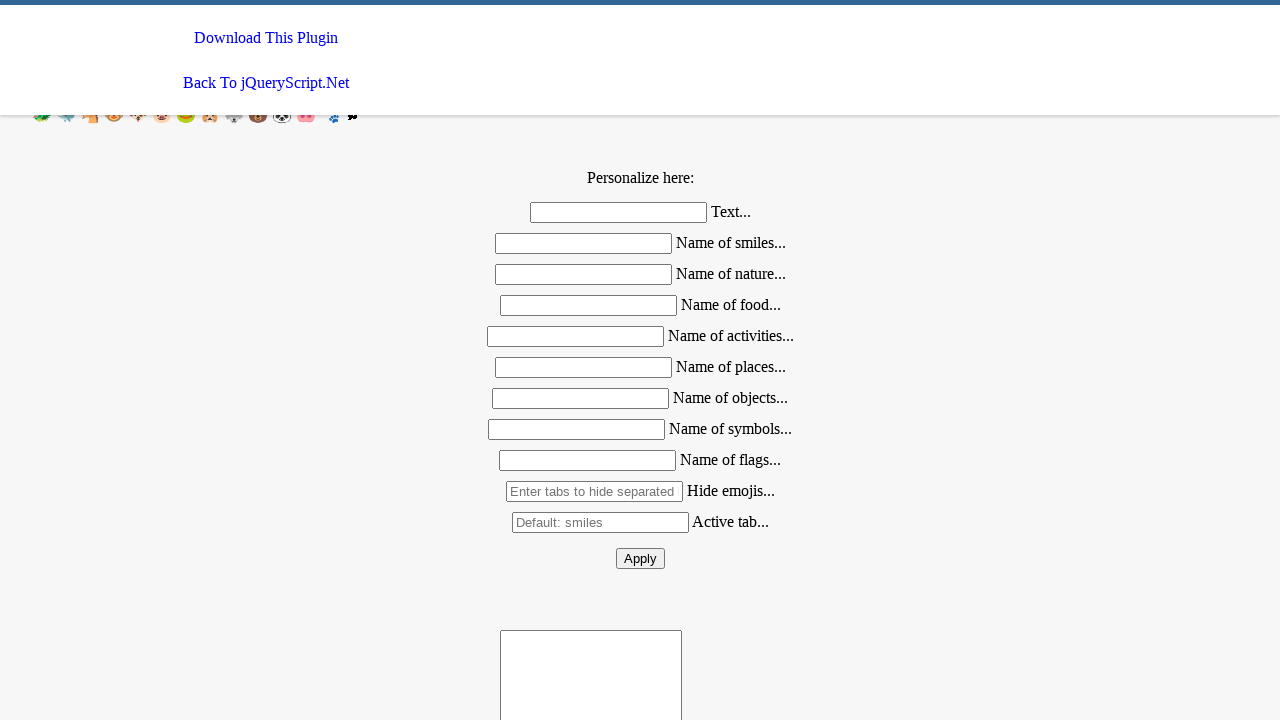